Tests the Greenkart e-commerce site by searching for products containing "ber", adding all matching items to cart, proceeding to checkout, applying a promo code, and verifying the discount calculation is correct.

Starting URL: https://rahulshettyacademy.com/seleniumPractise/#/

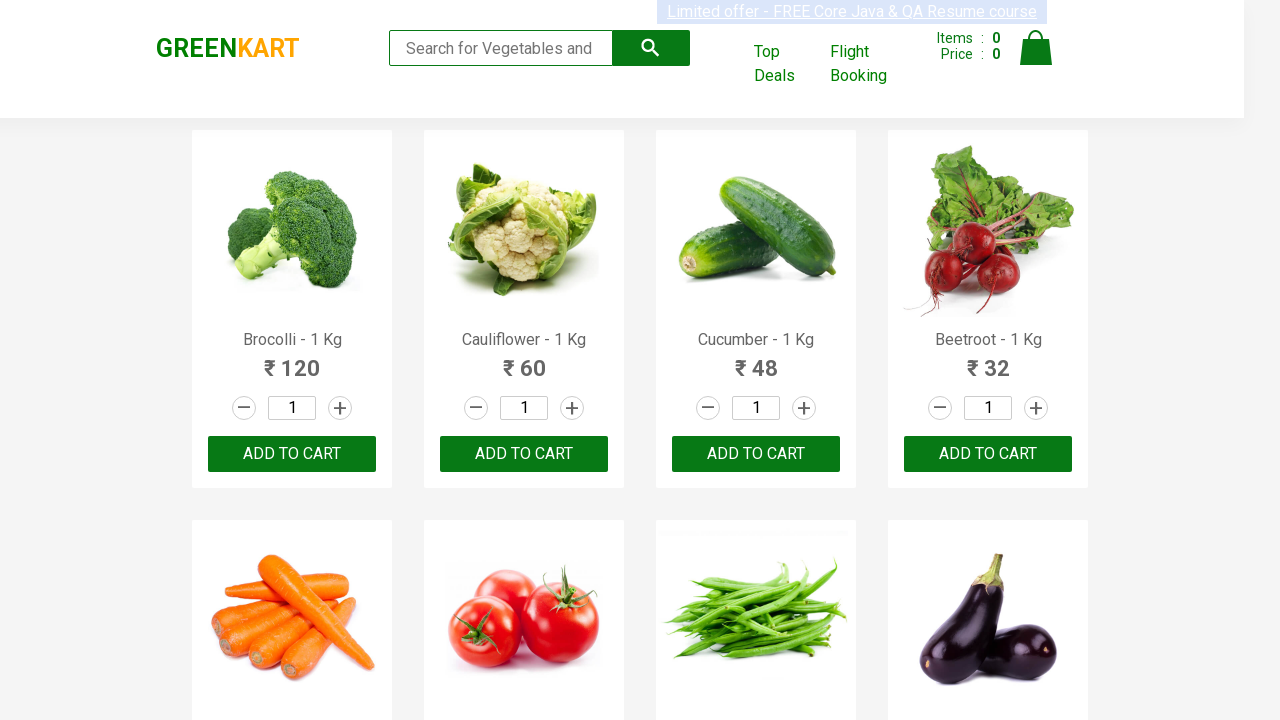

Filled search field with 'ber' to filter products on input[type='search']
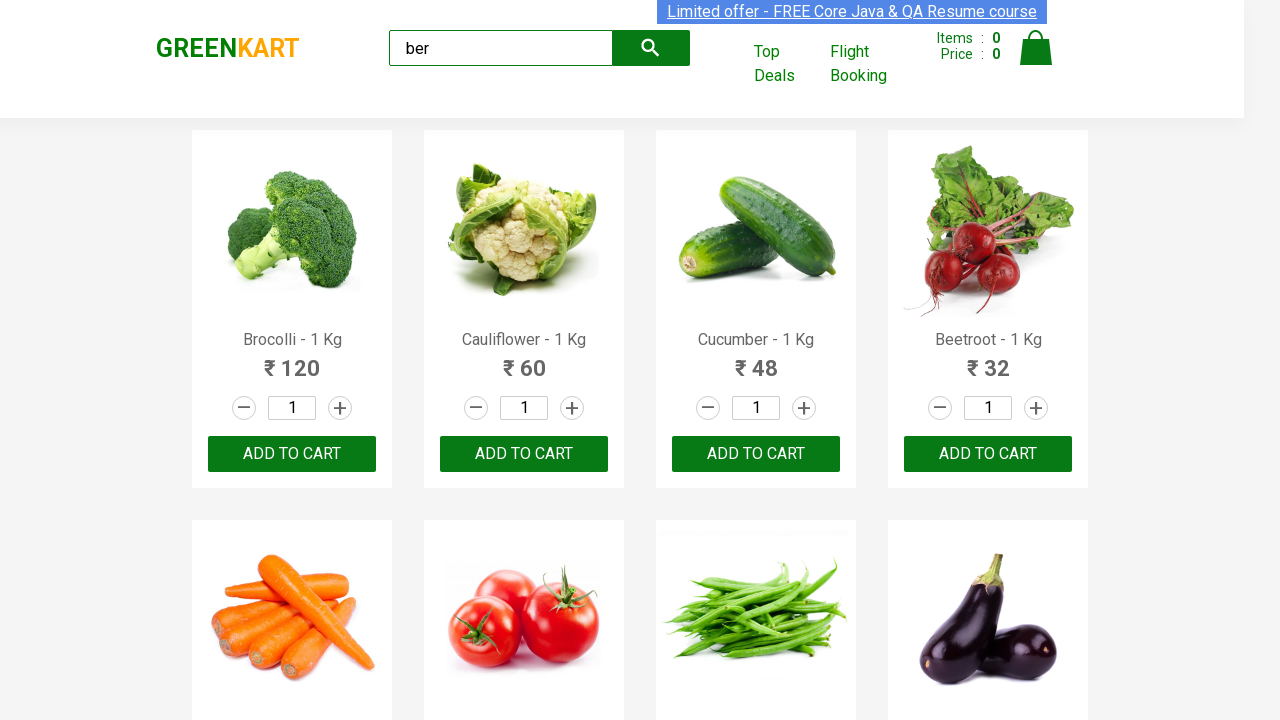

Waited 3 seconds for search results to load
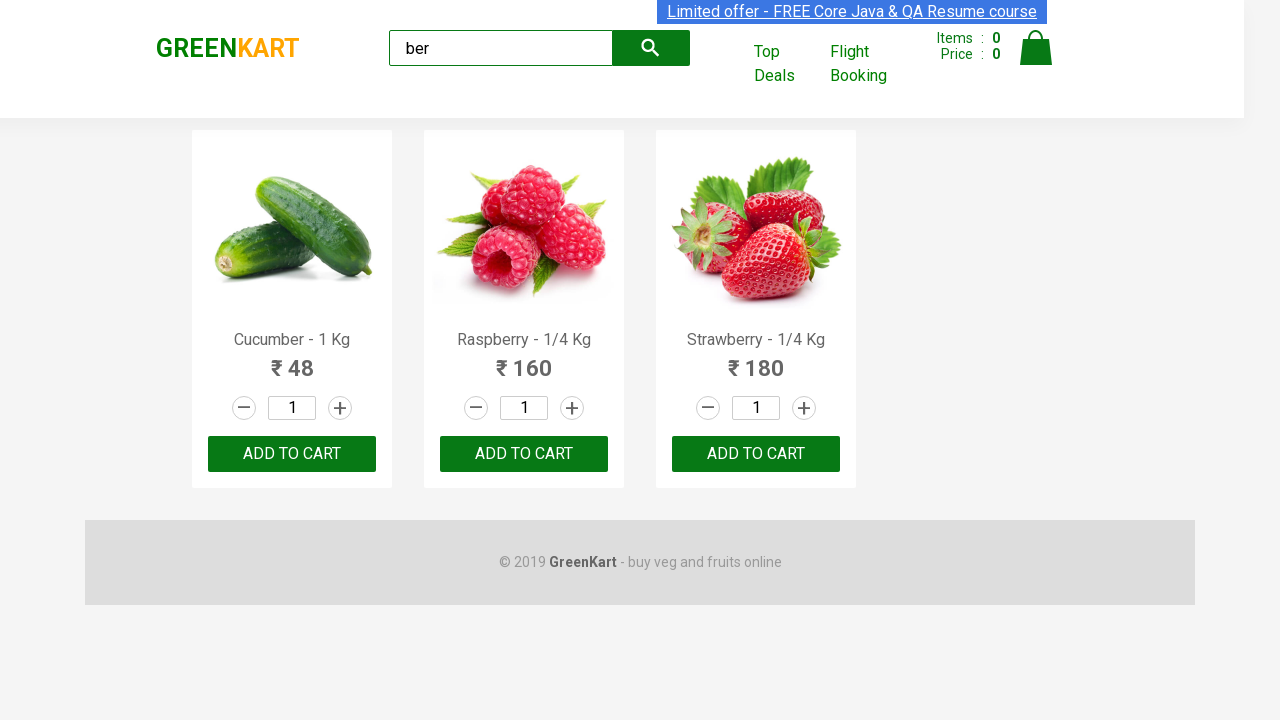

Found 3 'ADD TO CART' buttons
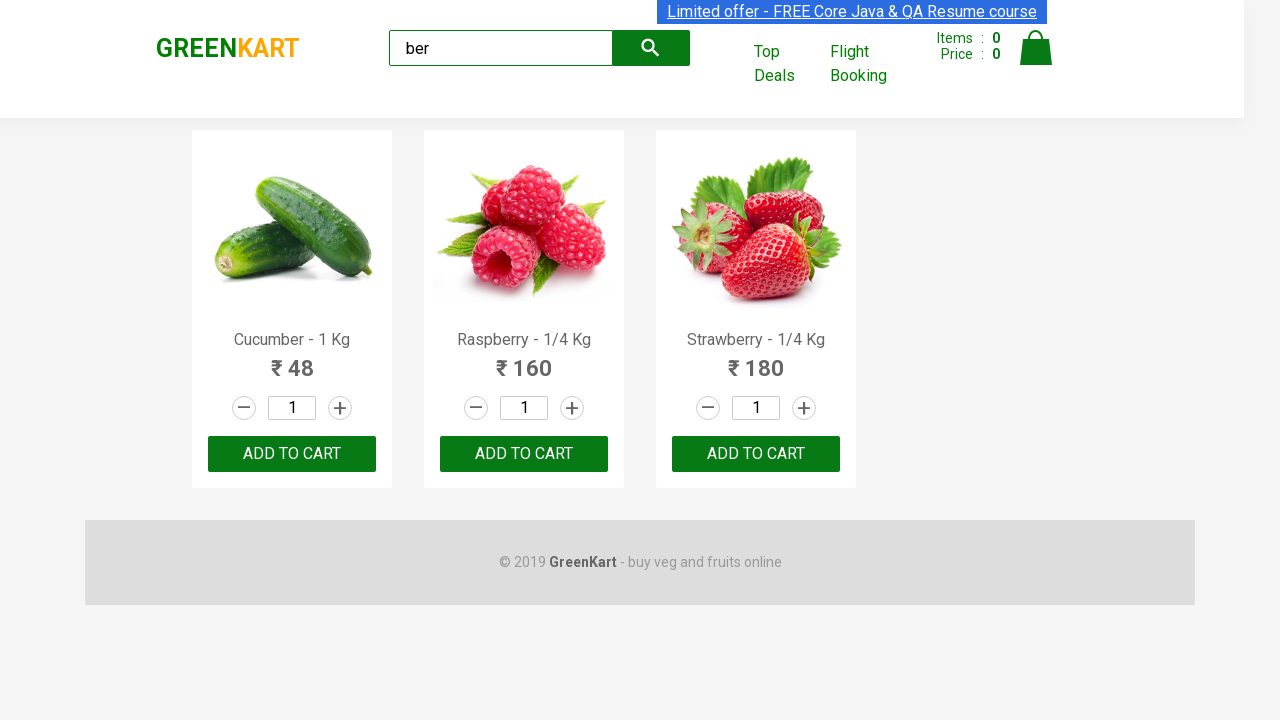

Waited 1 second before clicking 'ADD TO CART' button
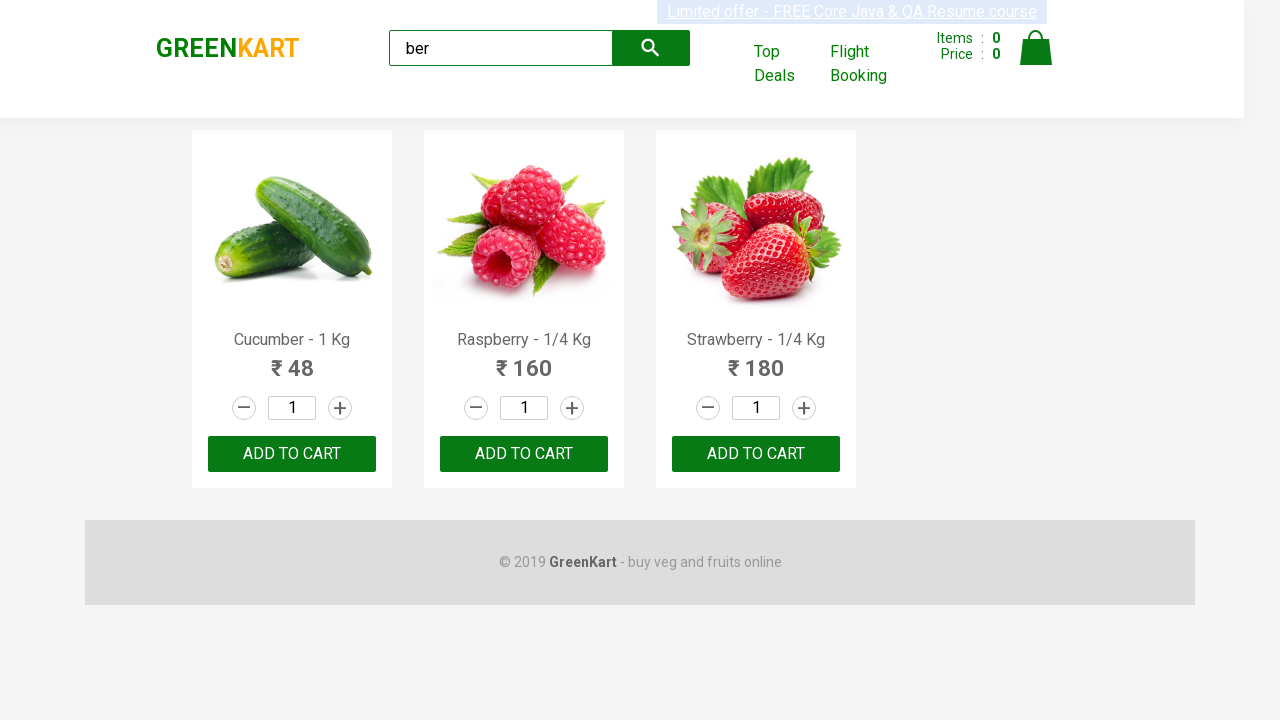

Clicked 'ADD TO CART' button to add product to cart at (292, 454) on xpath=//button[text()='ADD TO CART'] >> nth=0
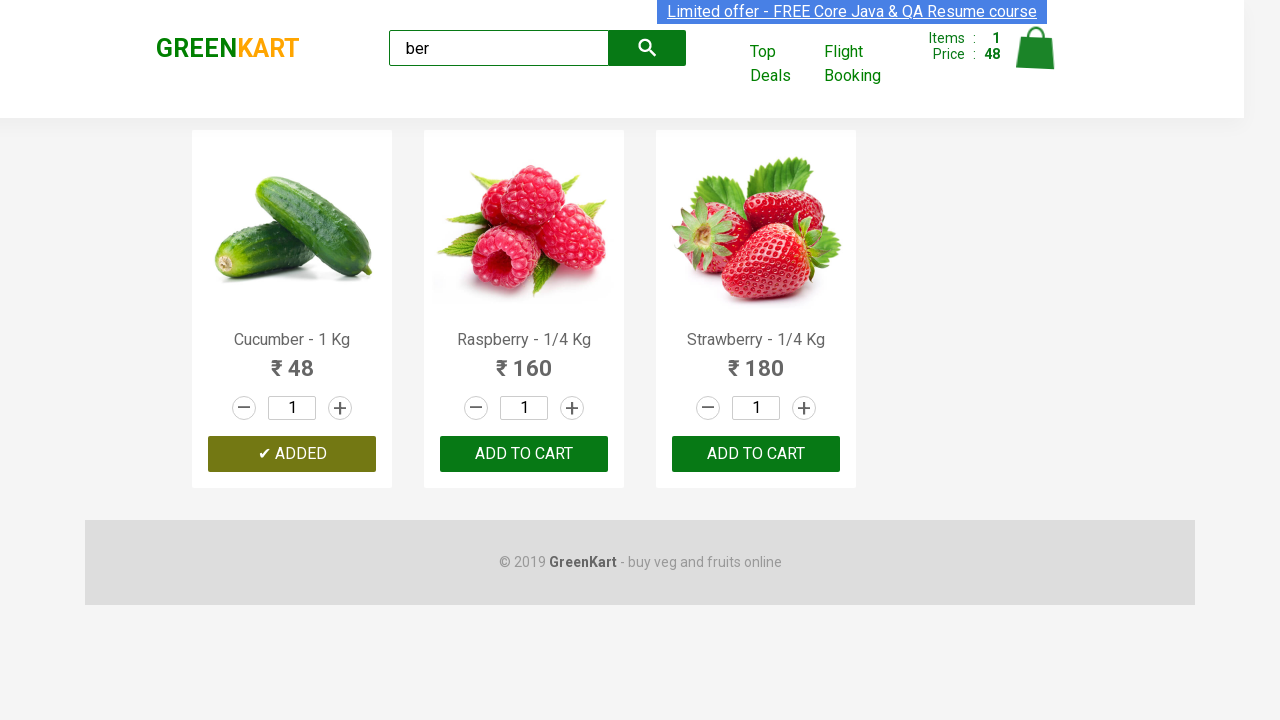

Waited 1 second before clicking 'ADD TO CART' button
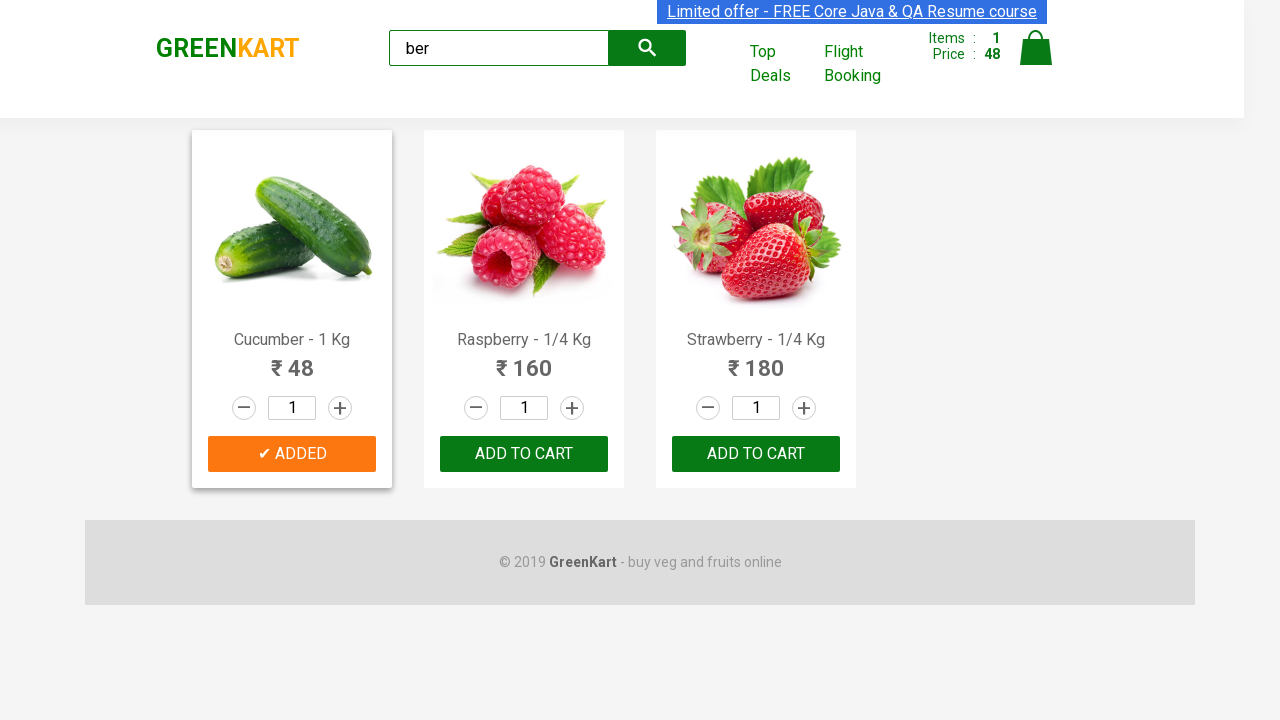

Clicked 'ADD TO CART' button to add product to cart at (756, 454) on xpath=//button[text()='ADD TO CART'] >> nth=1
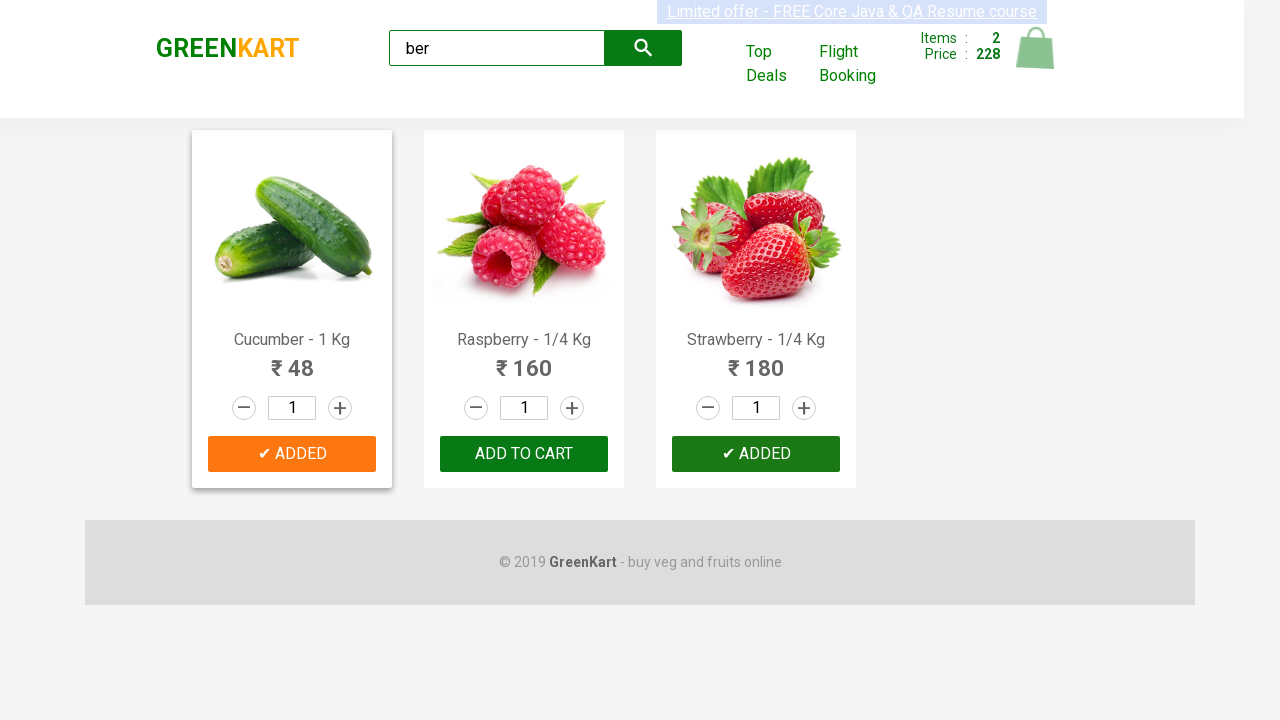

Waited 1 second before clicking 'ADD TO CART' button
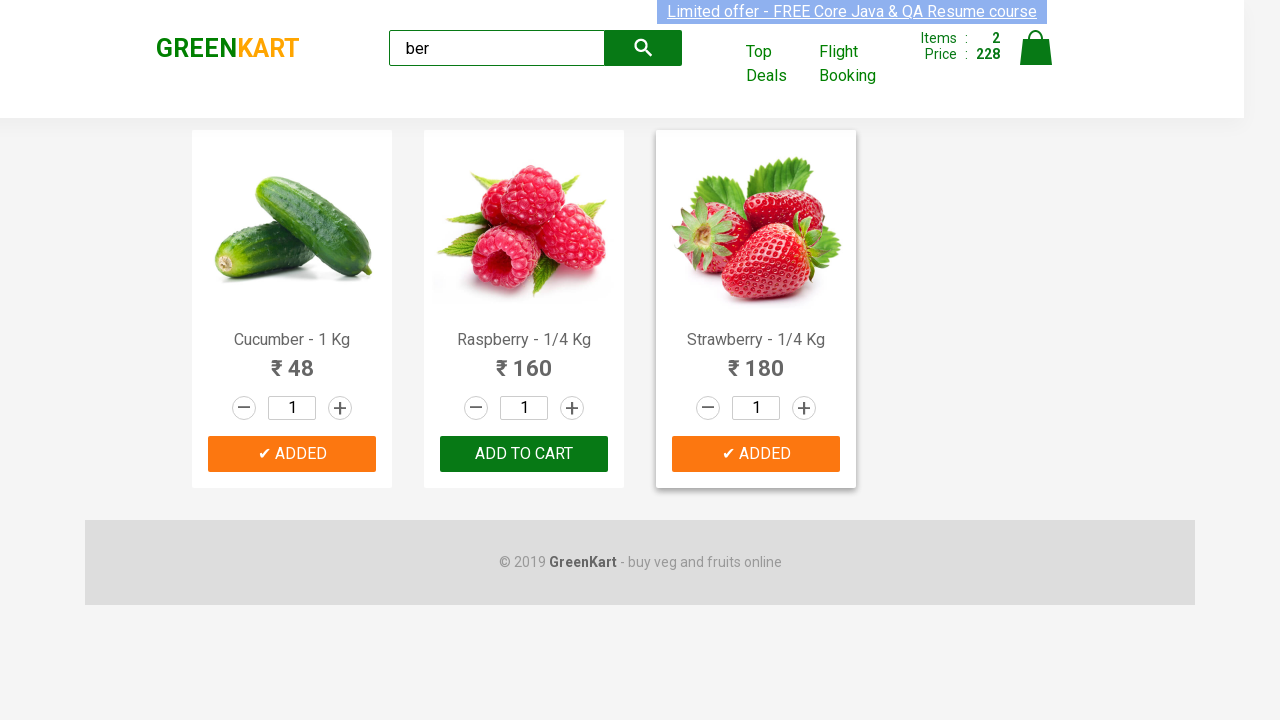

Clicked 'ADD TO CART' button to add product to cart at (756, 454) on xpath=//button[text()='ADD TO CART'] >> nth=2
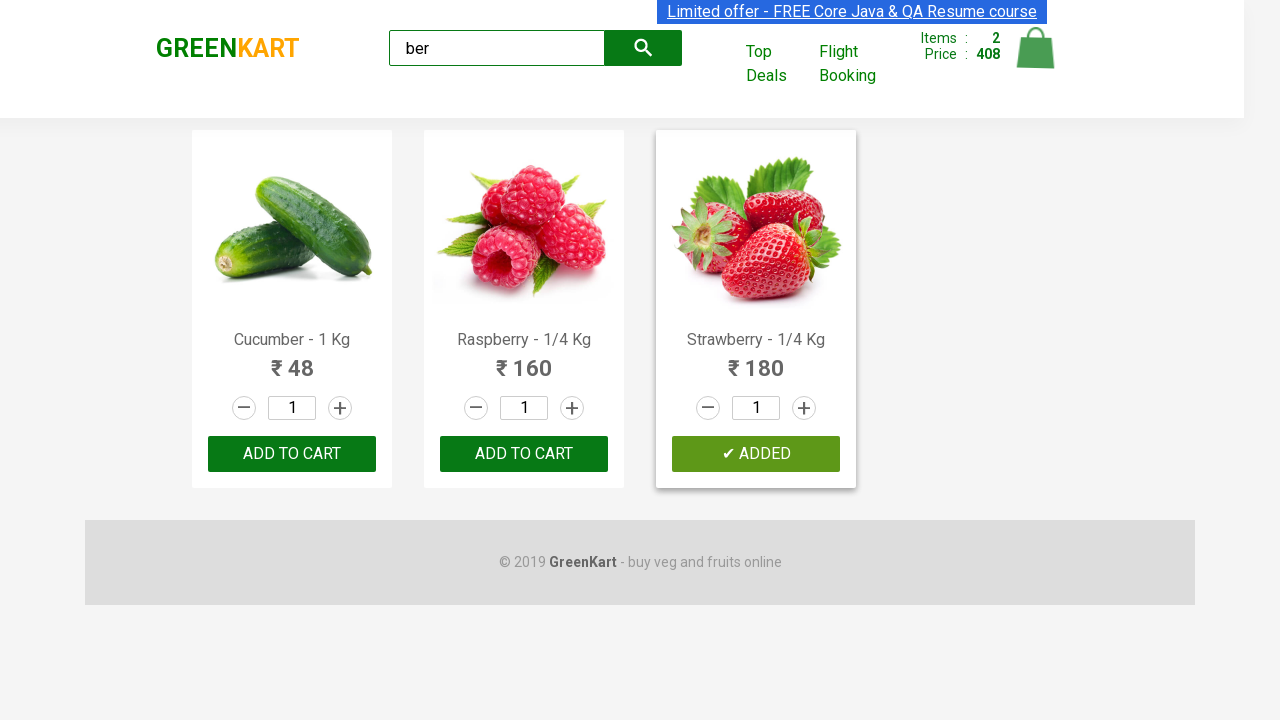

Waited 2 seconds for cart to update
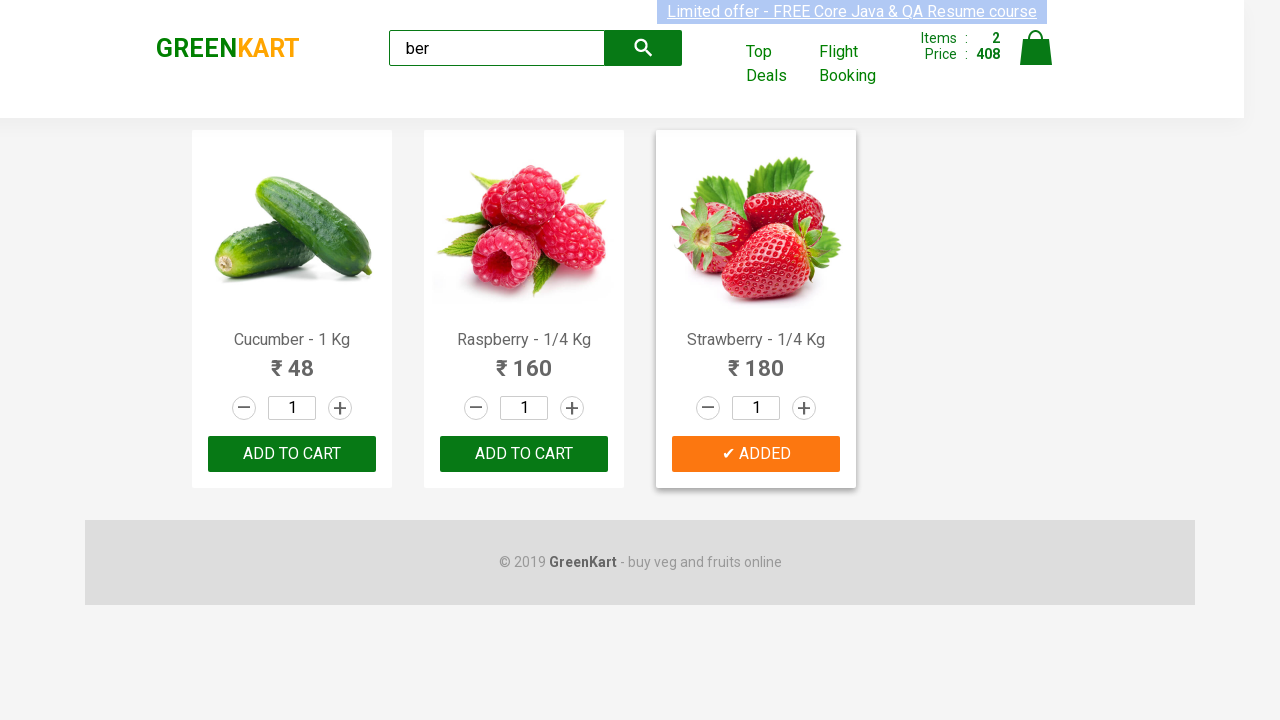

Clicked cart icon to view cart at (1036, 59) on a.cart-icon
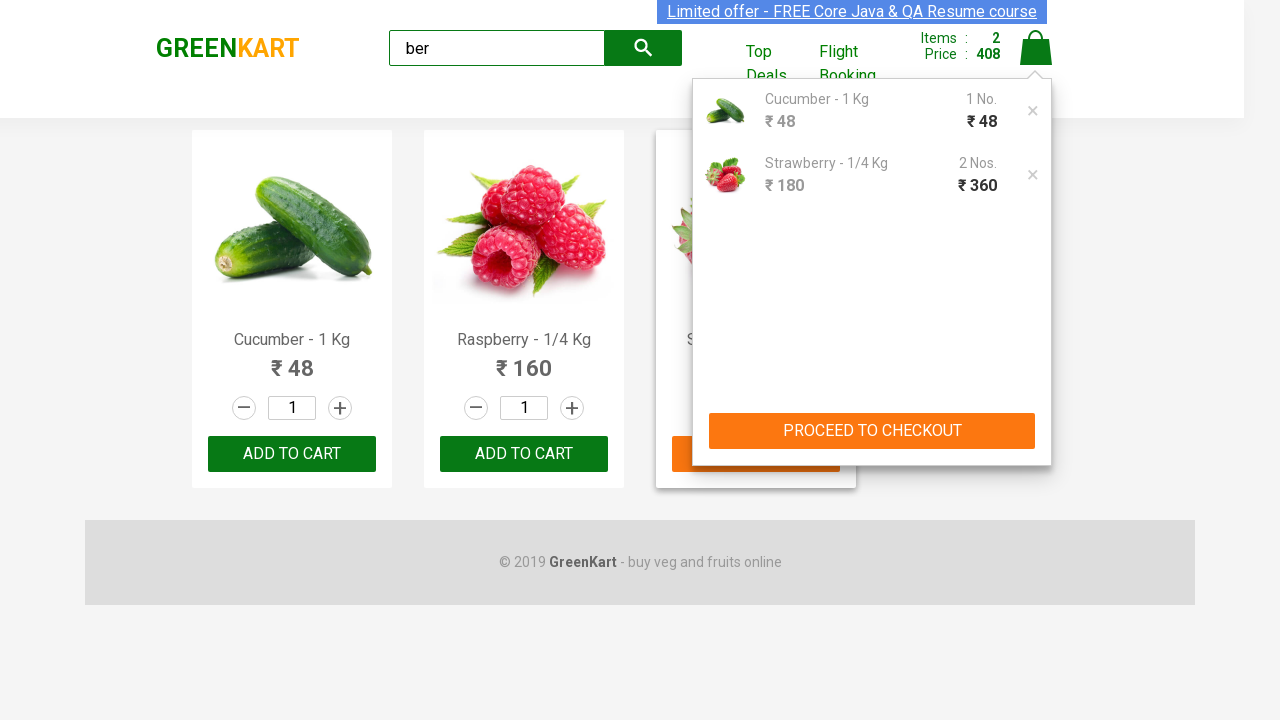

Waited 1.5 seconds for cart page to load
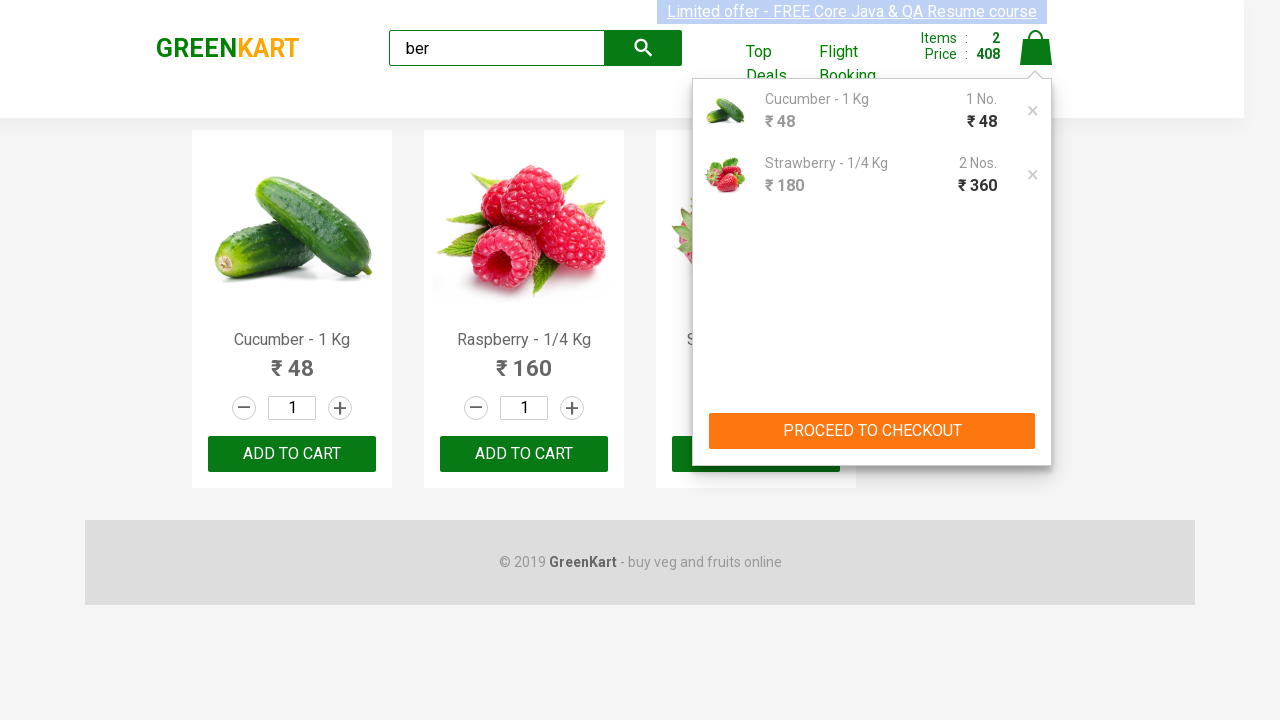

Clicked 'PROCEED TO CHECKOUT' button at (872, 431) on xpath=//button[text()='PROCEED TO CHECKOUT']
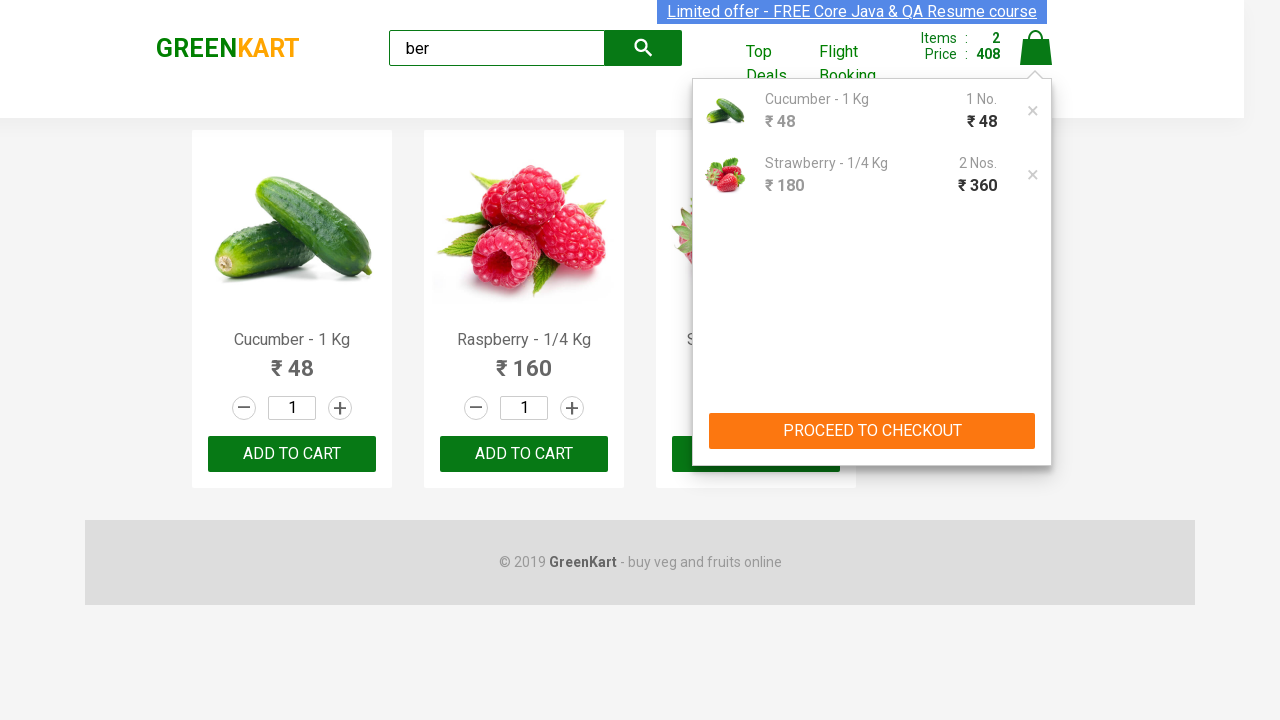

Checkout page loaded with total amount displayed
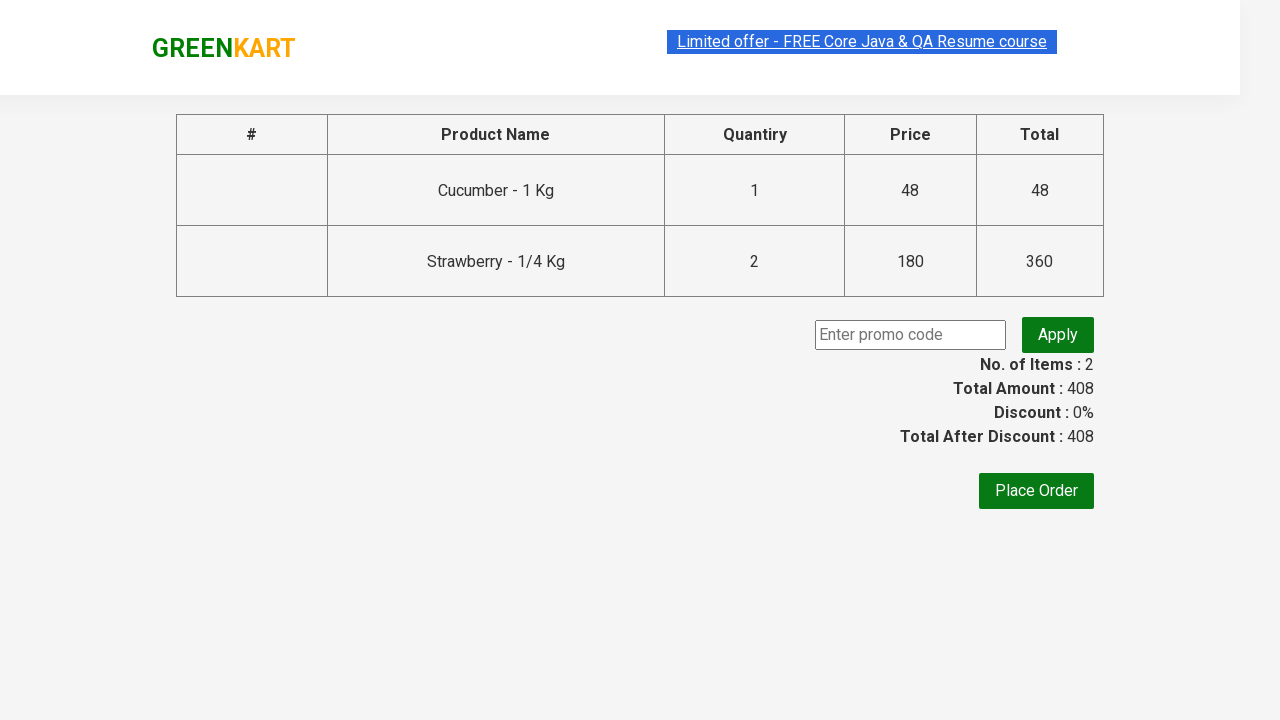

Entered promo code 'rahulshettyacademy' in promo code field on input.promoCode
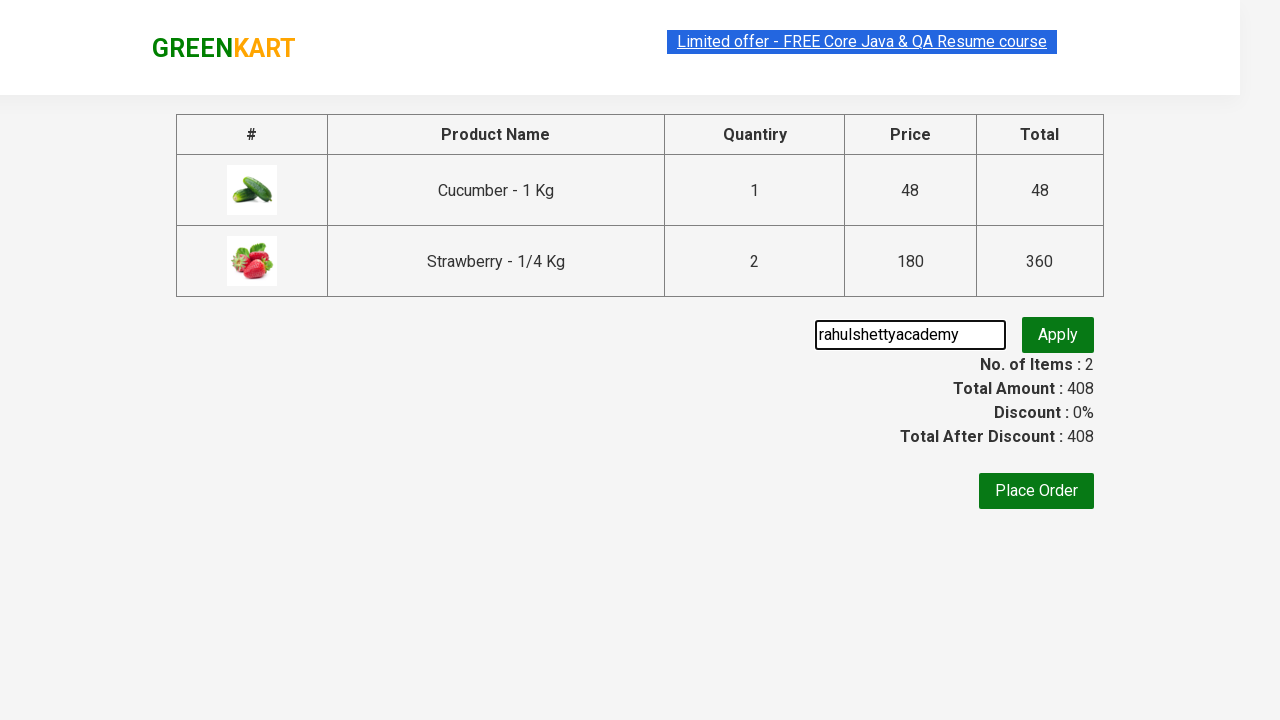

Waited 2 seconds for promo code input to be processed
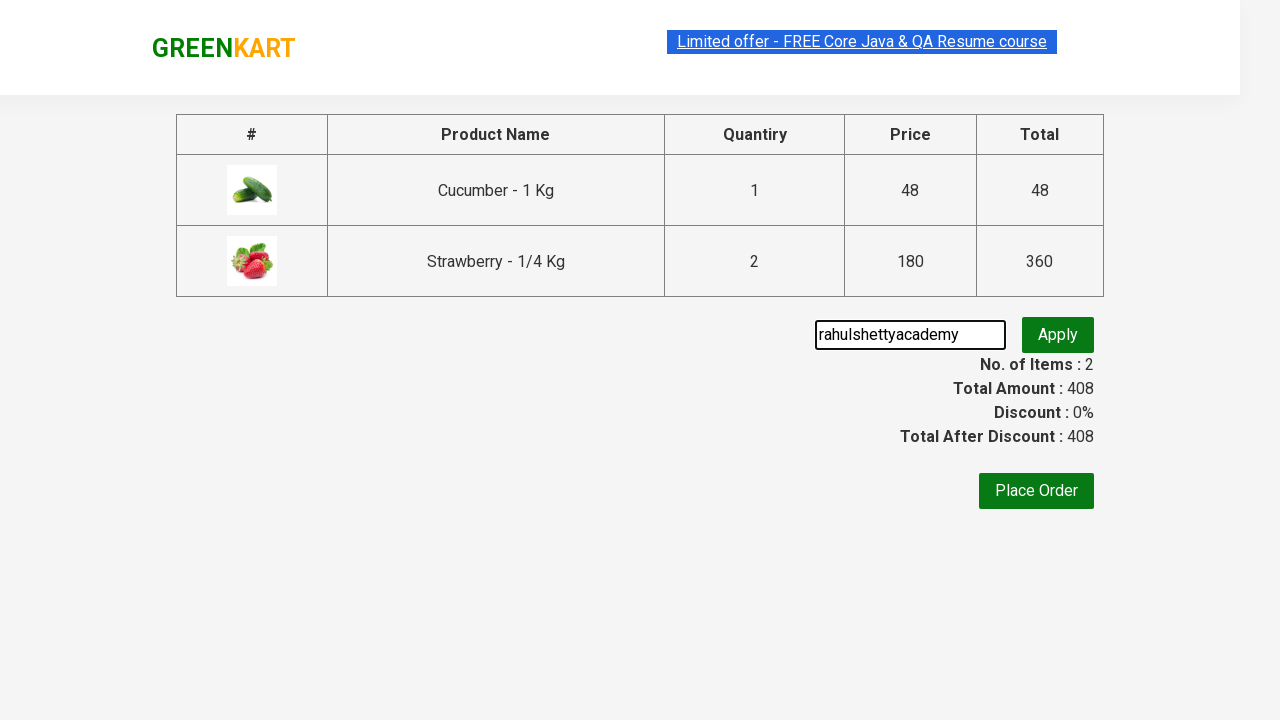

Clicked promo code apply button at (1058, 335) on button.promoBtn
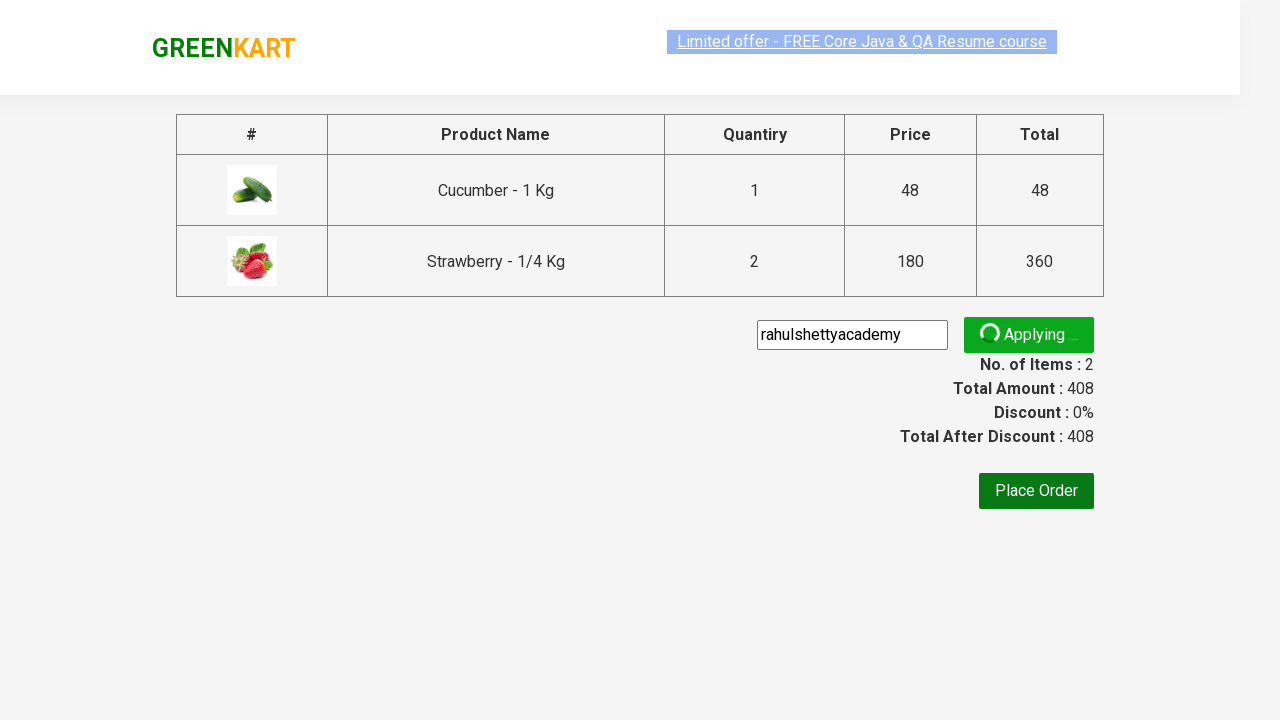

Promo code response received and displayed
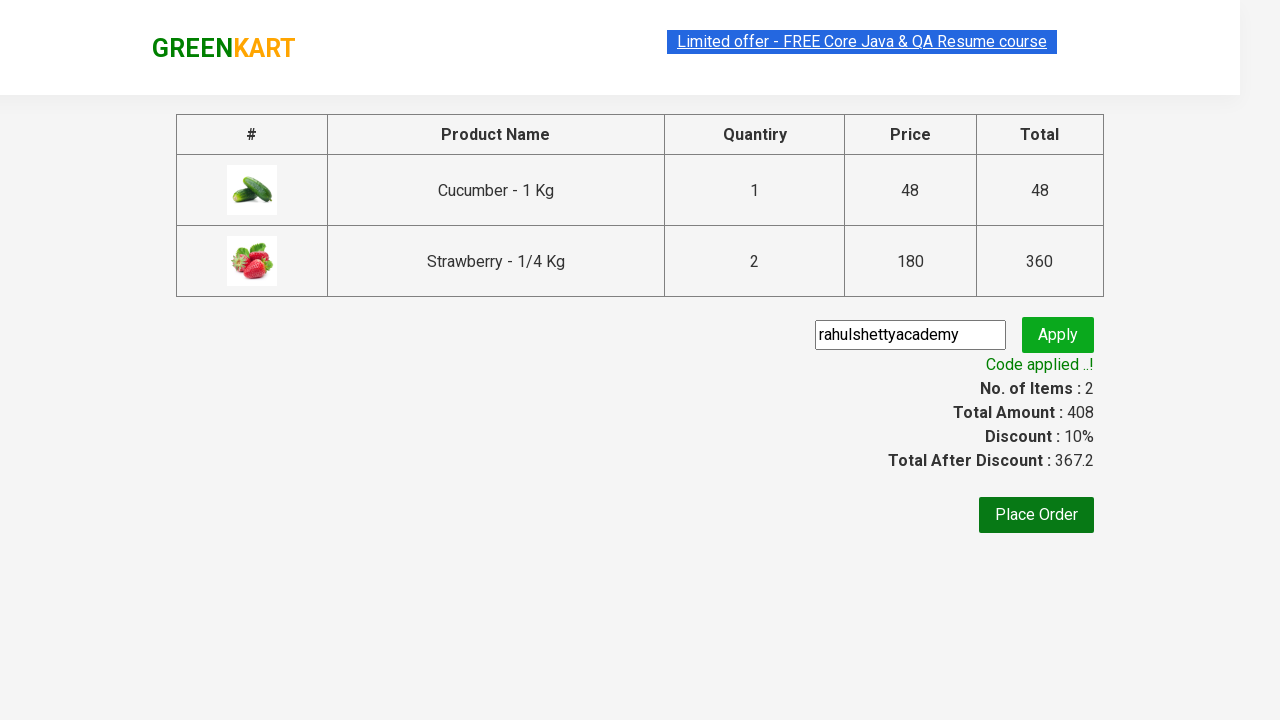

Discount amount calculated and displayed on checkout page
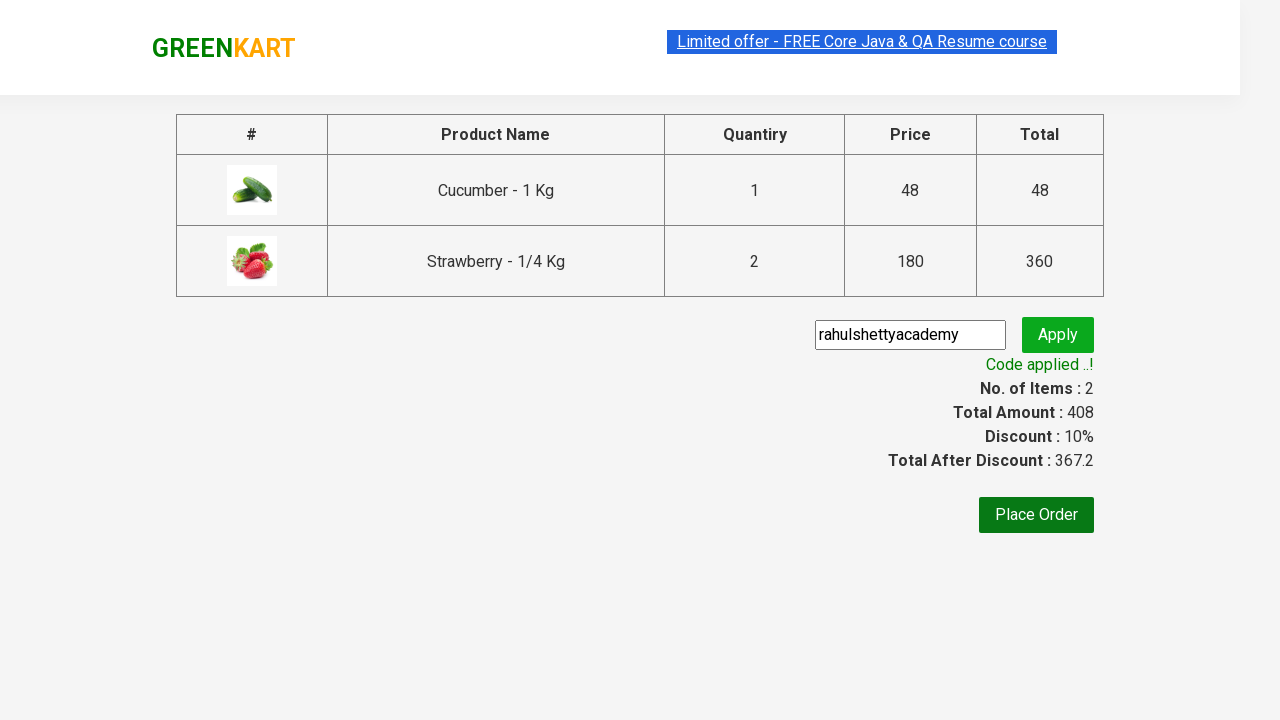

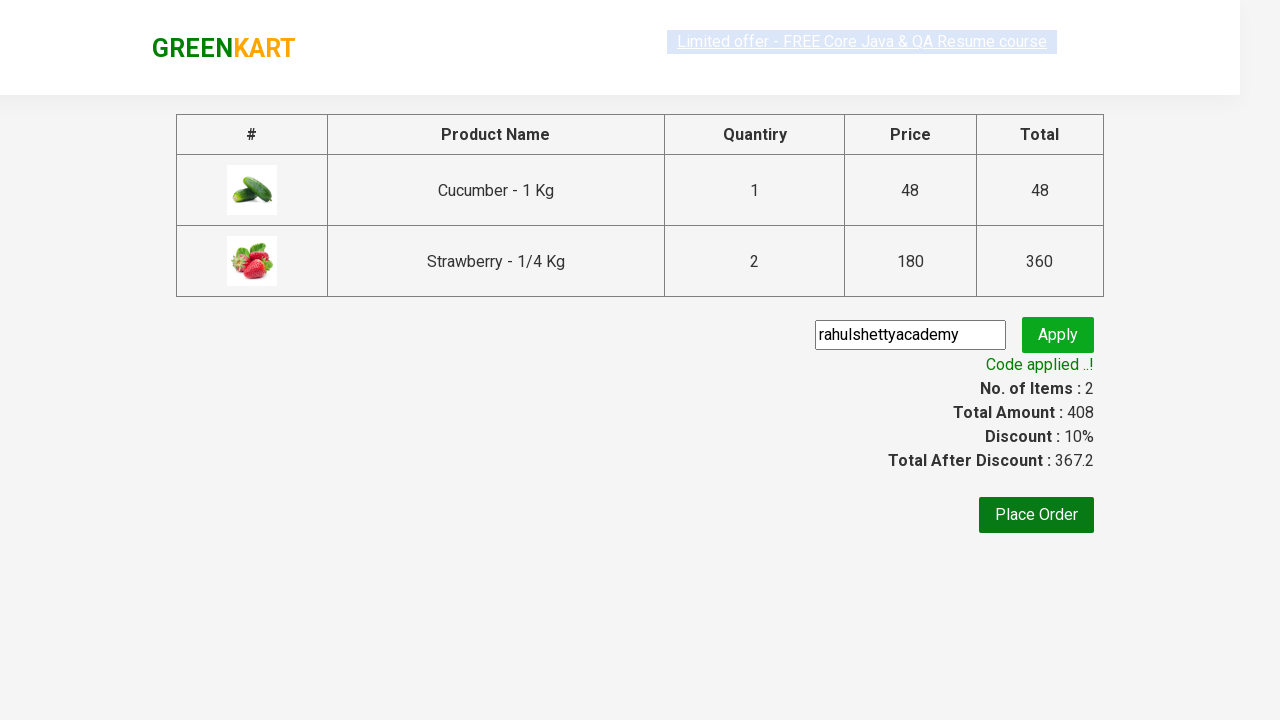